Tests multi-window handling by clicking a link that opens in a new window, switching to it, performing a search, and then switching back to the parent window

Starting URL: https://www.w3schools.com/tags/tryit.asp?filename=tryhtml_link_target

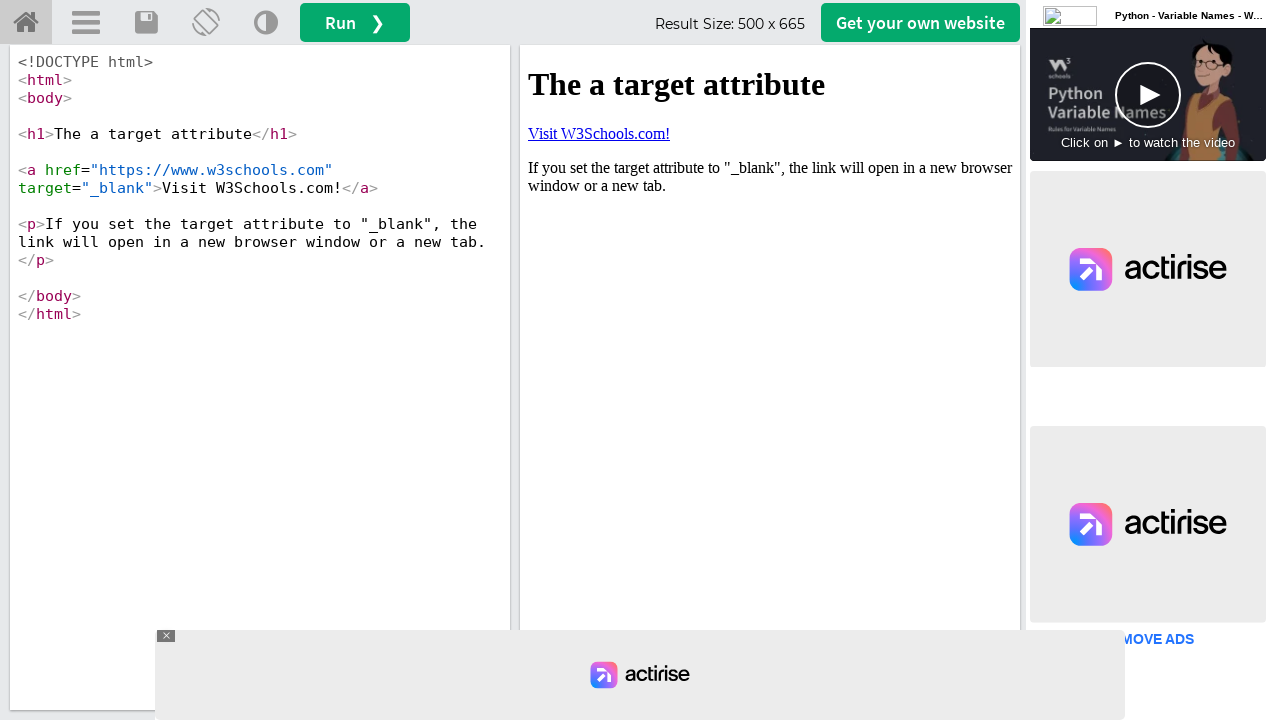

Located iframe containing the example
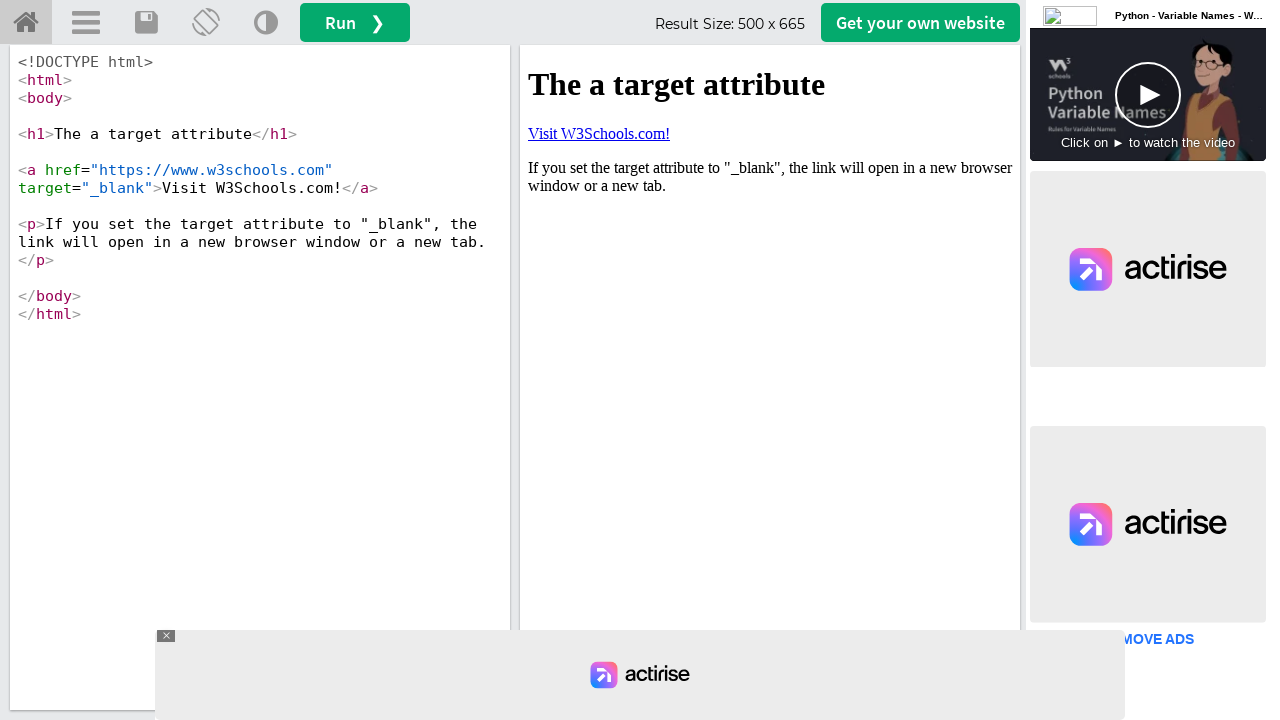

Clicked link to open new window at (599, 133) on #iframeResult >> internal:control=enter-frame >> xpath=//a[contains(text(),'Visi
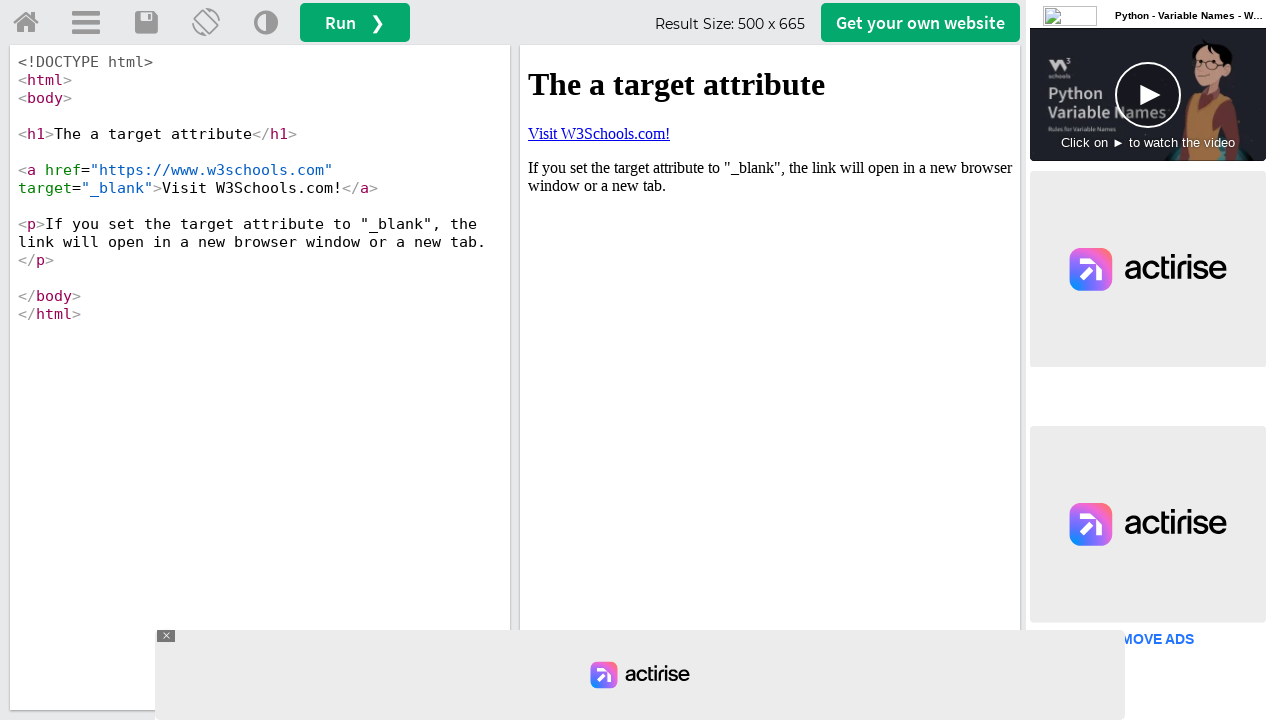

Switched to new window
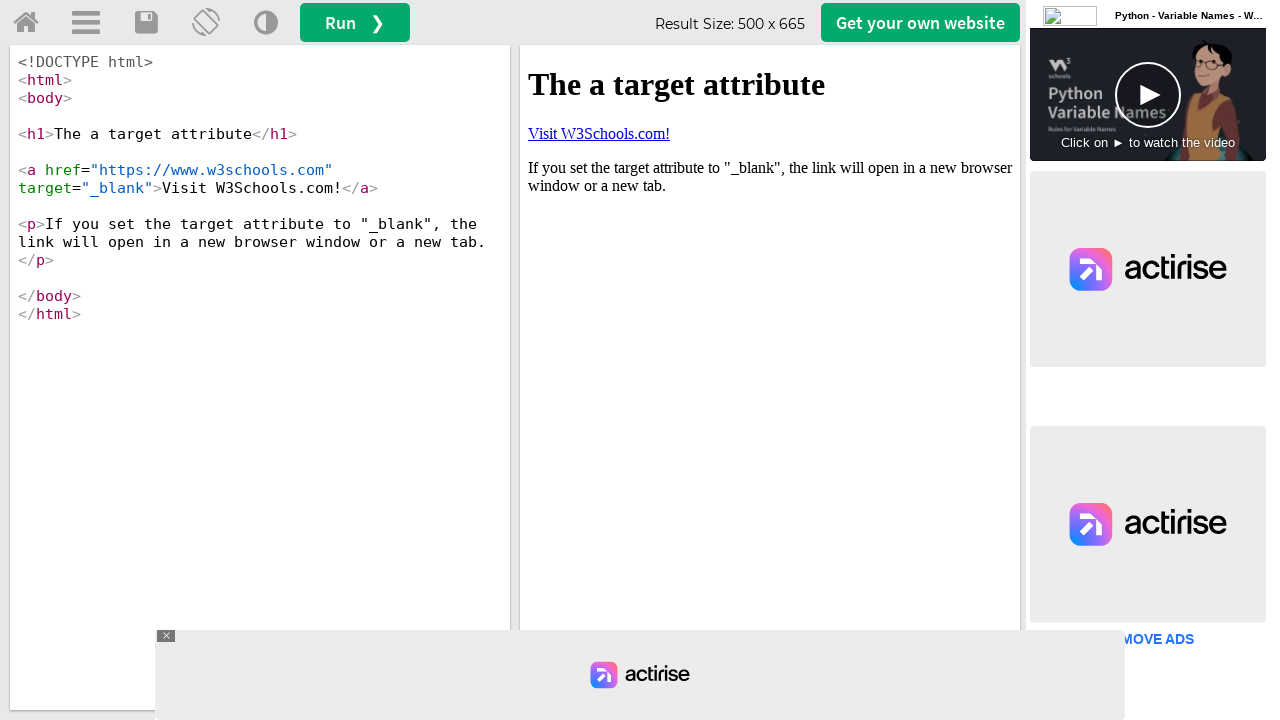

Filled search field with 'selenium' in new window on #search2
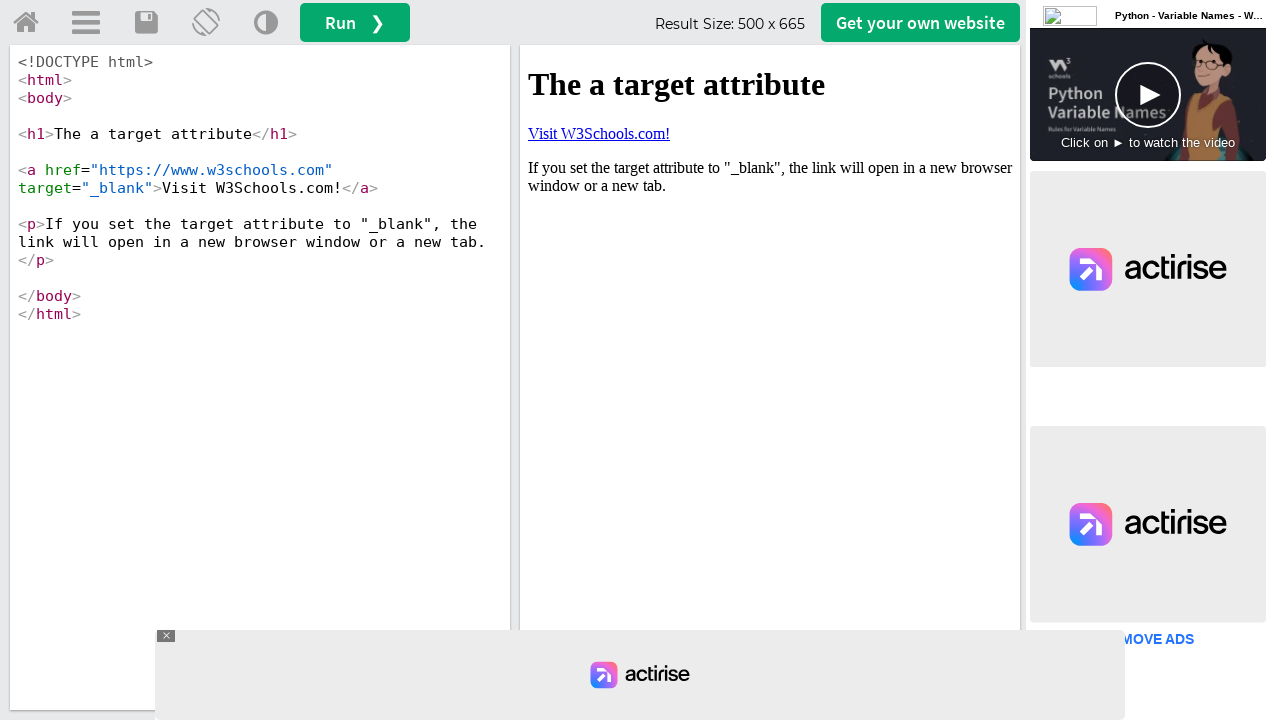

Clicked search button in new window at (840, 377) on #learntocode_searchbtn
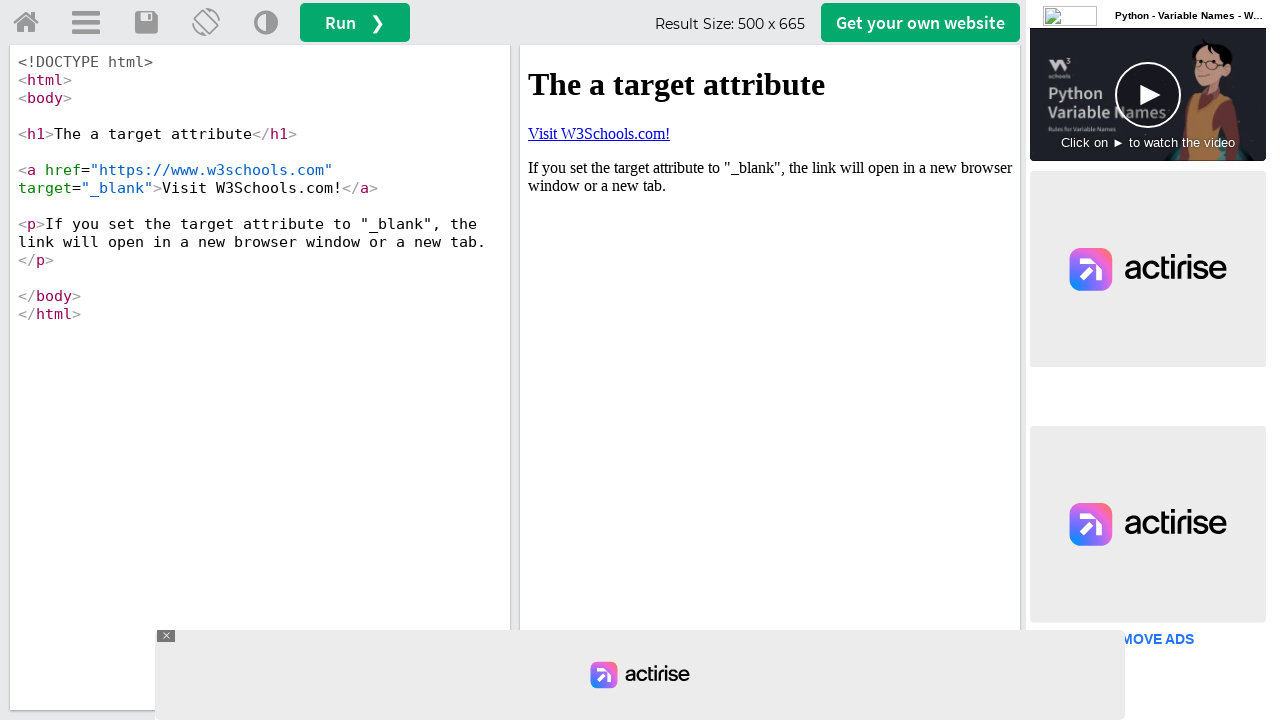

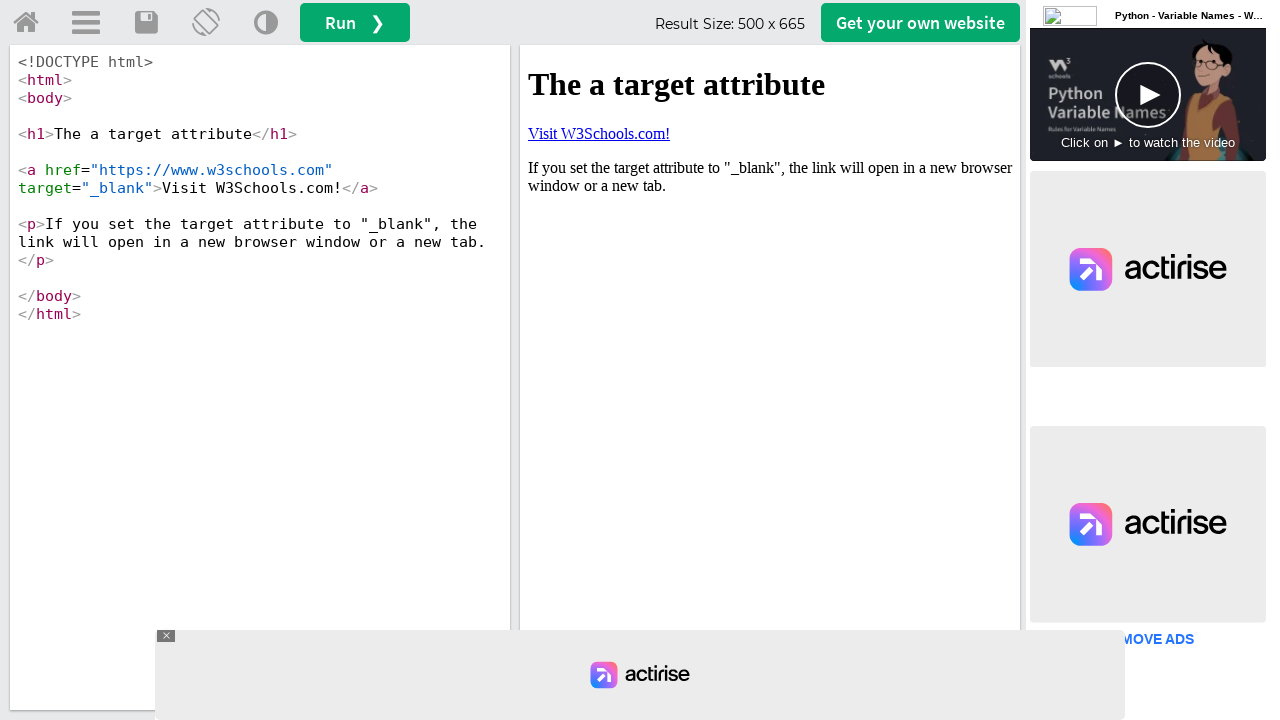